Navigates to Adactin Hotel App website and clicks on the Google Play store link/image

Starting URL: https://adactinhotelapp.com/

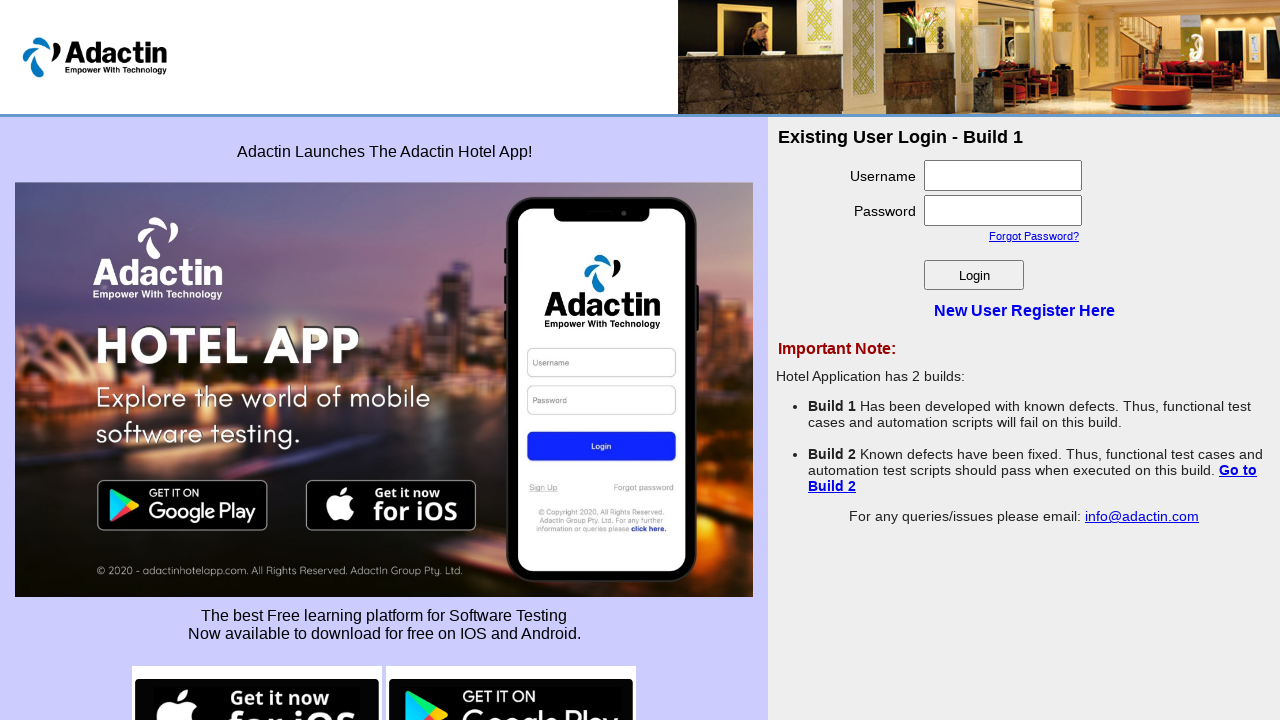

Navigated to Adactin Hotel App website
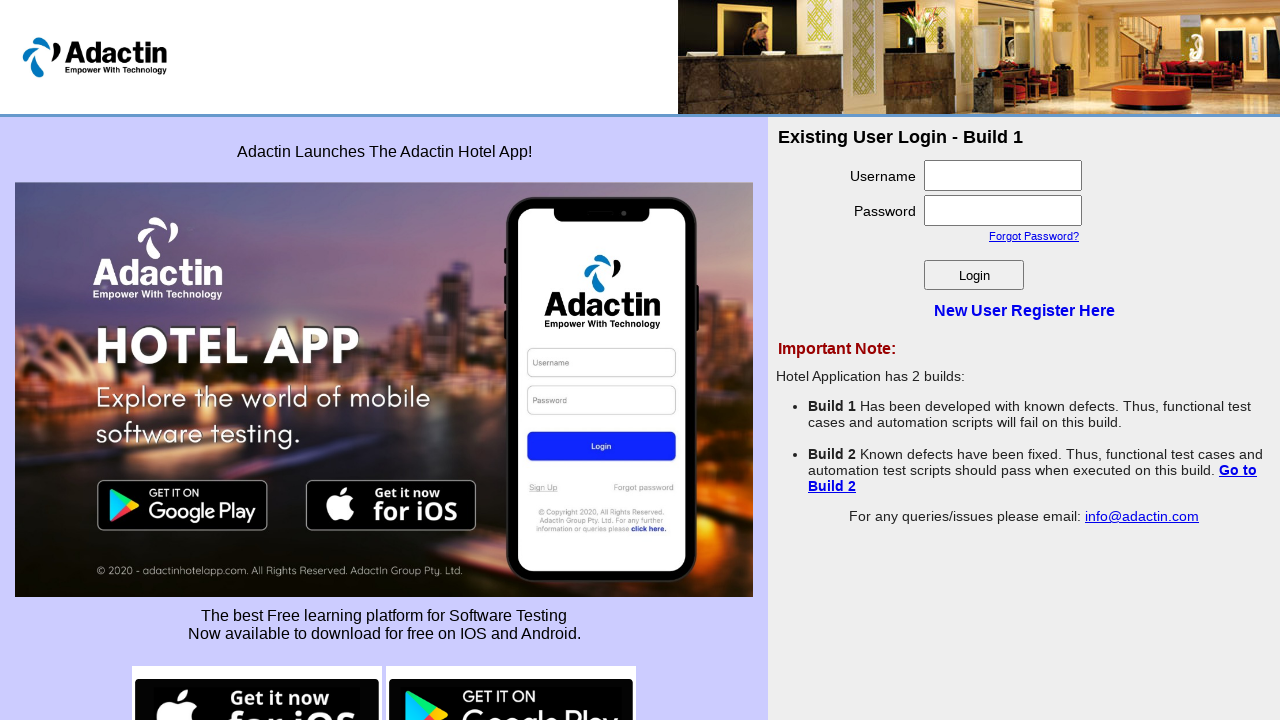

Clicked on Google Play store link/image at (511, 670) on xpath=//img[contains(@src,'google-play')]
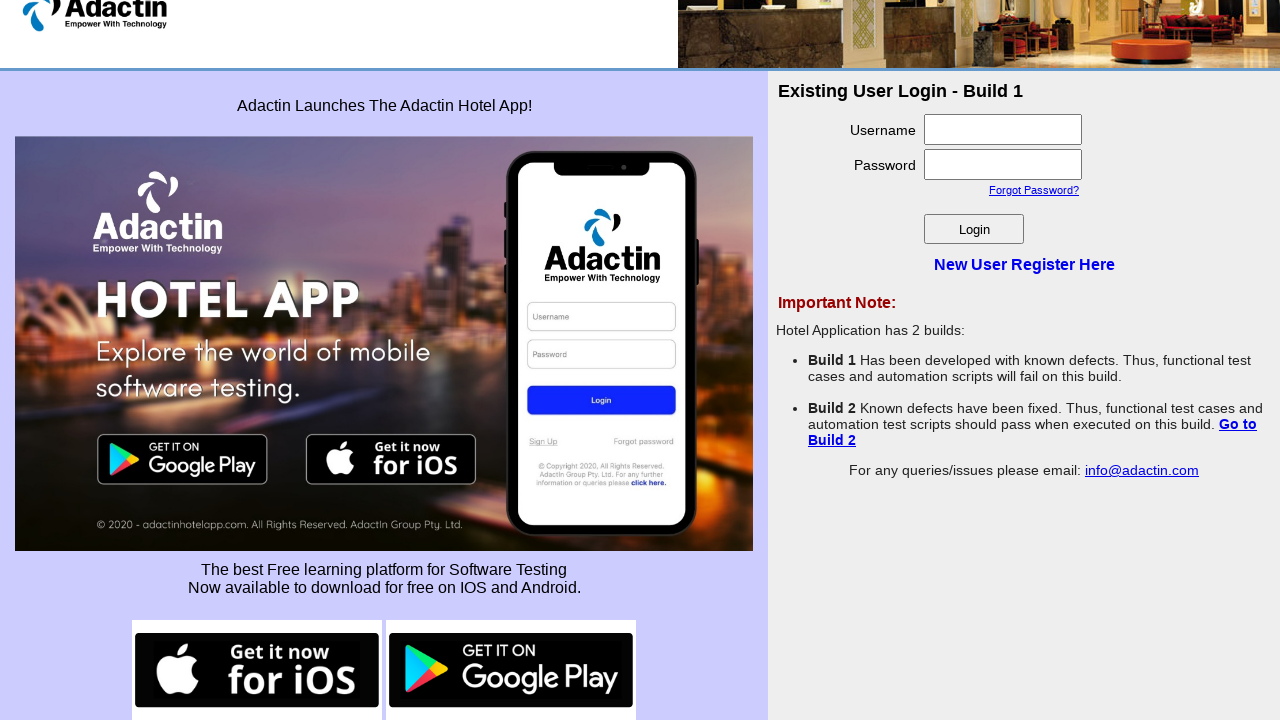

Waited for new window/tab to open
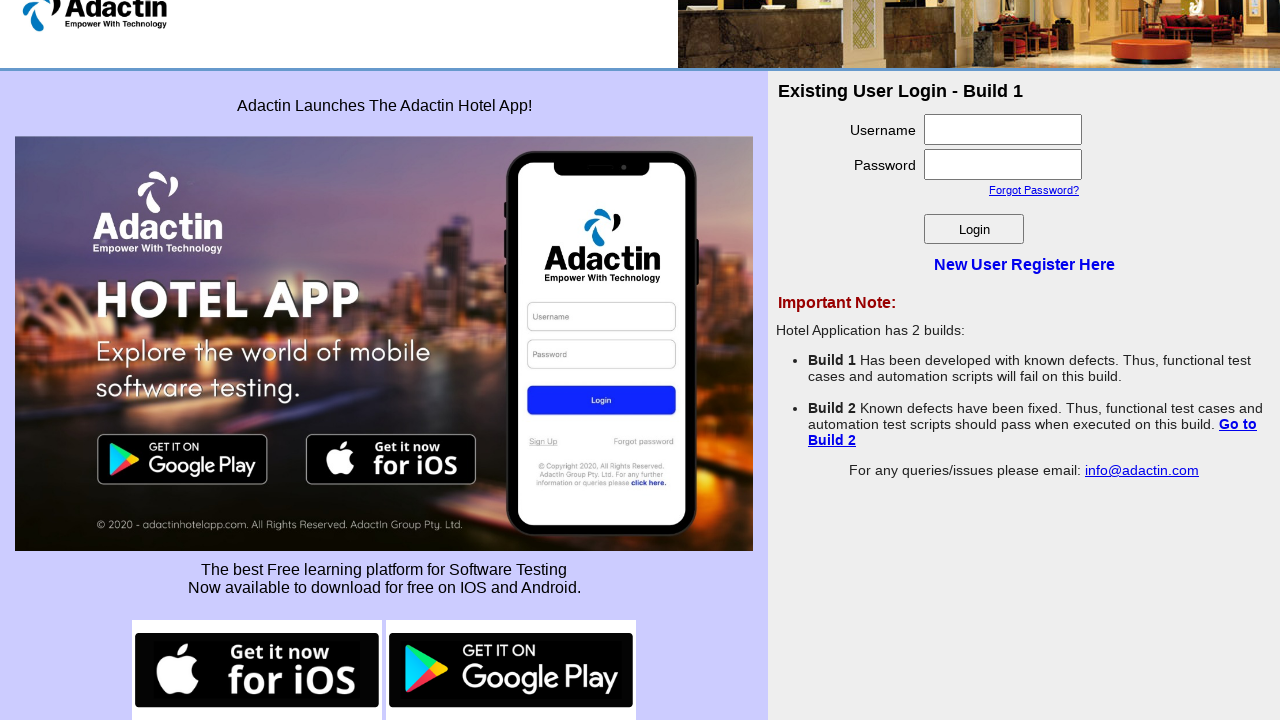

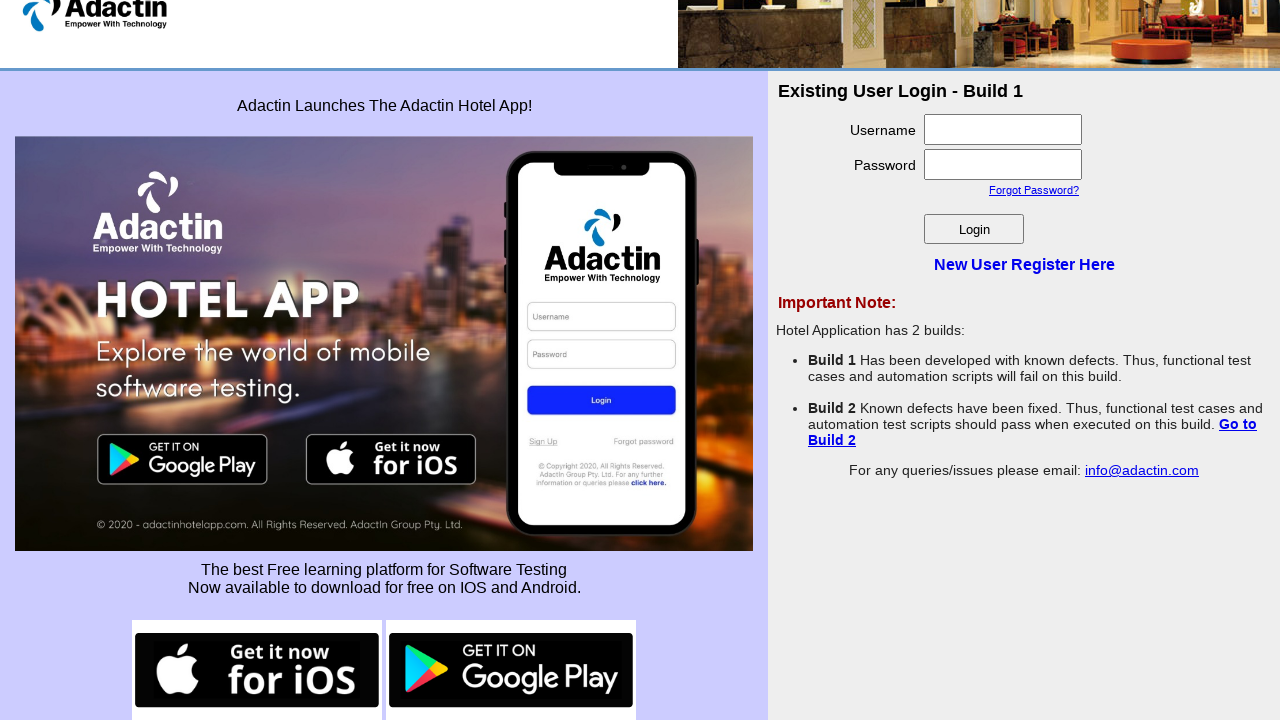